Tests resizing an element without size restrictions by dragging the resize handle to increase dimensions by 200px in both directions.

Starting URL: https://demoqa.com/resizable

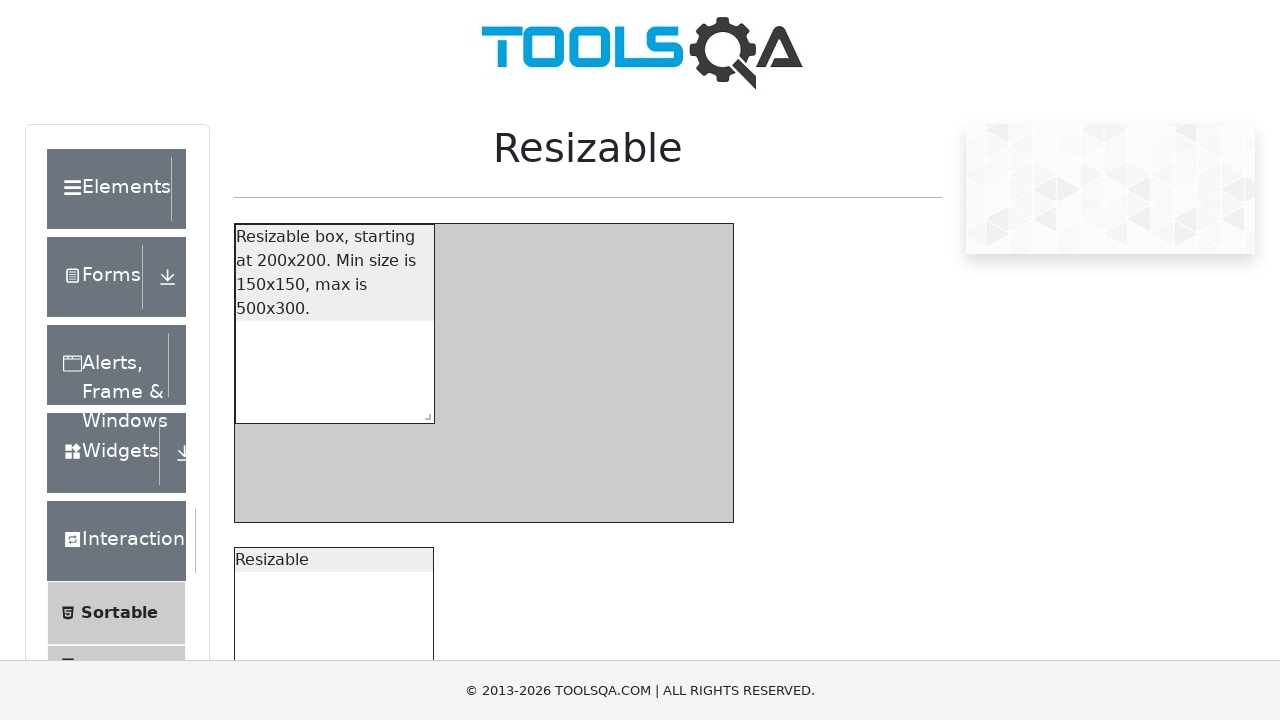

Navigated to https://demoqa.com/resizable
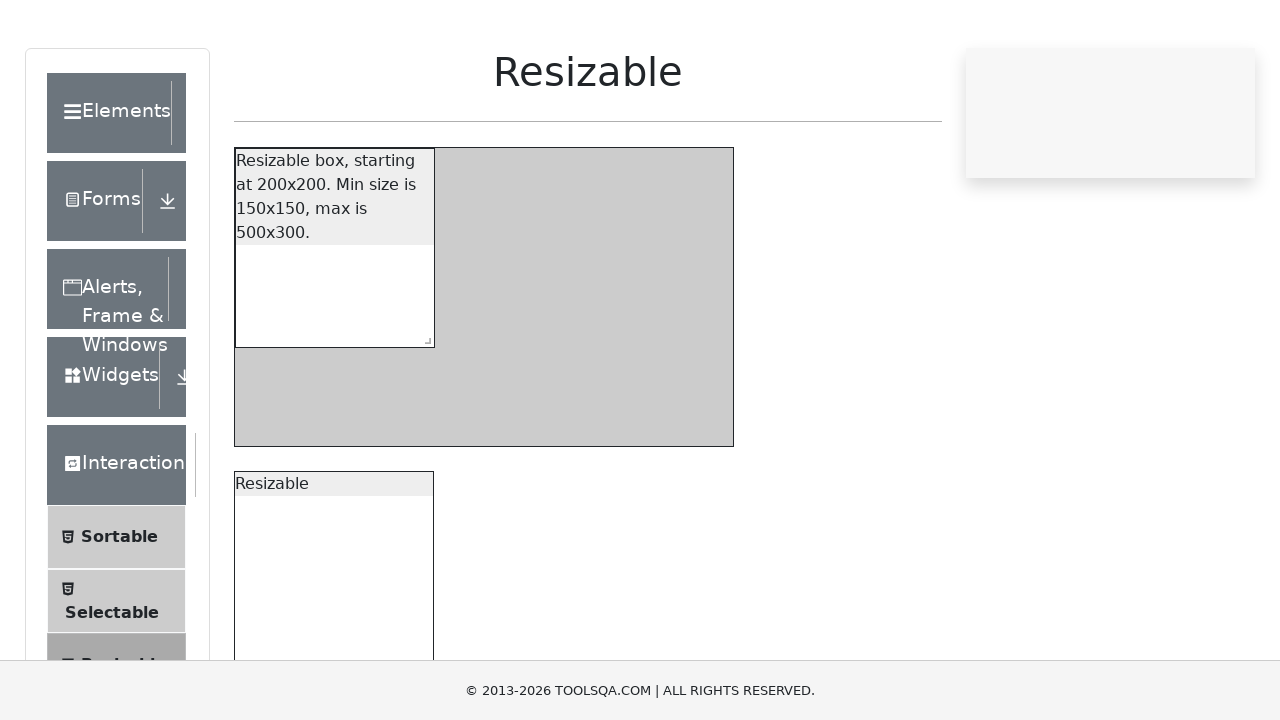

Scrolled to view the unrestricted resizable box
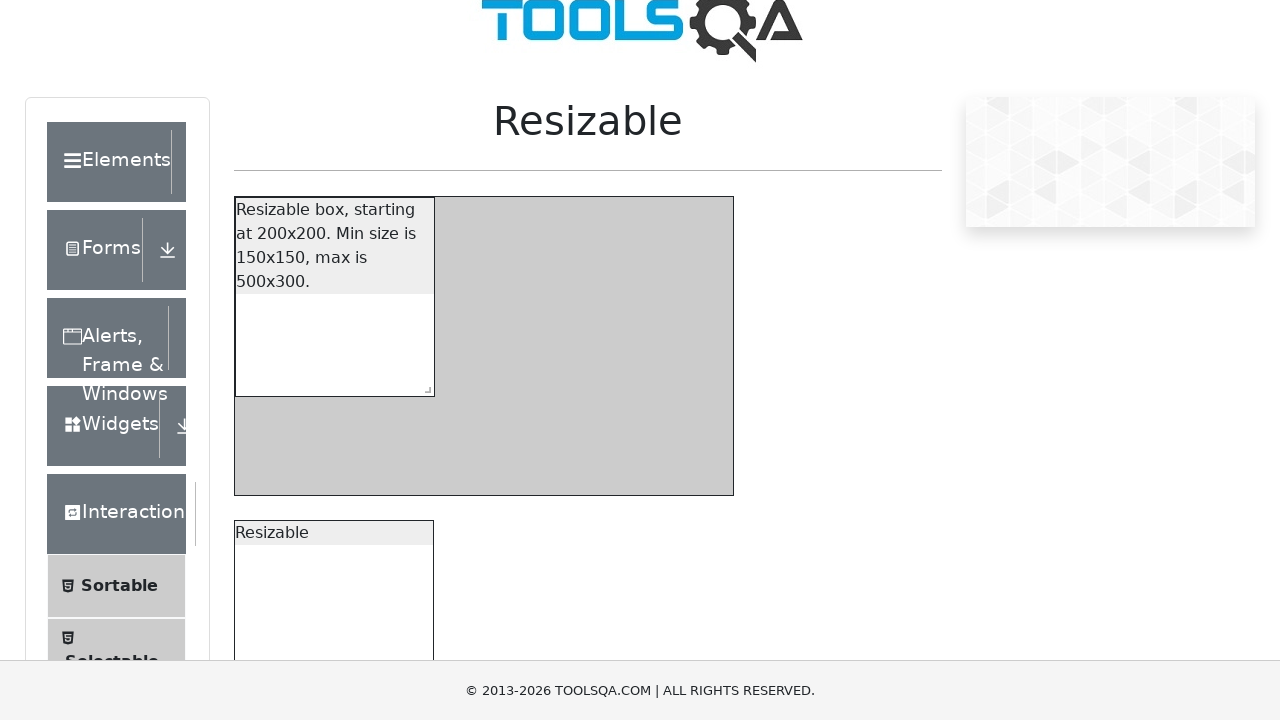

Located the unrestricted resizable element
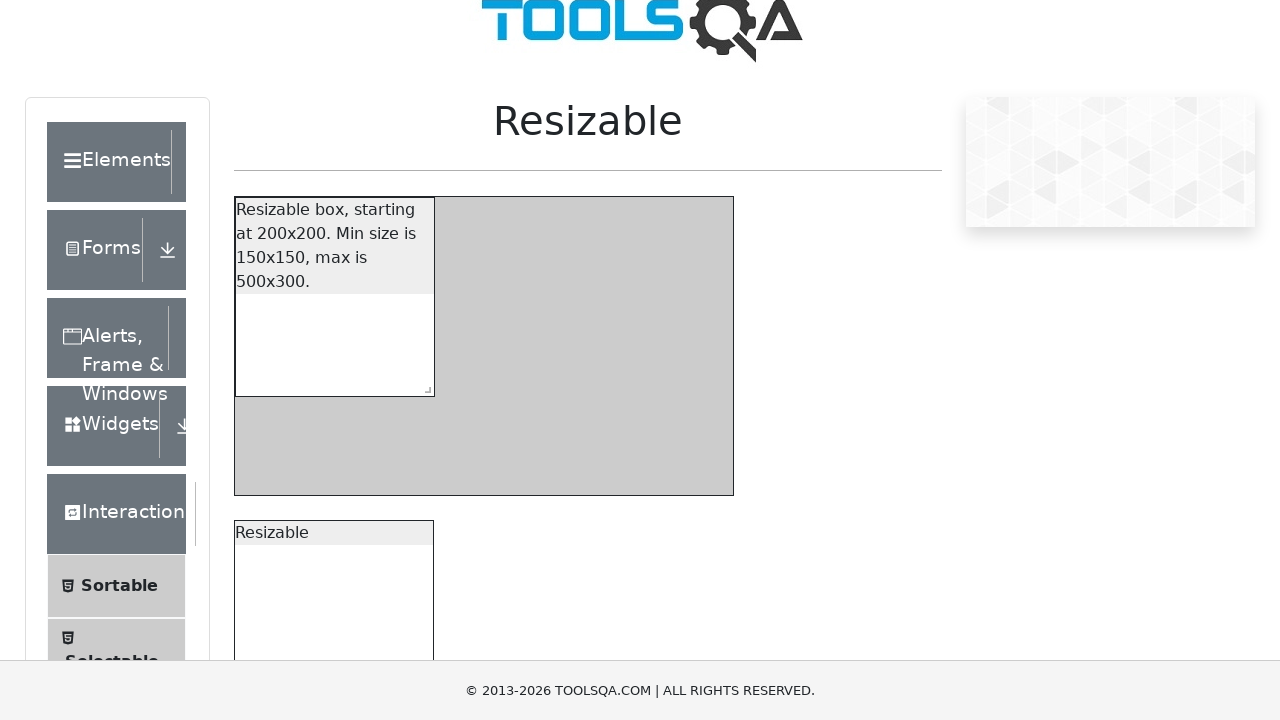

Retrieved initial size: 200x200 pixels
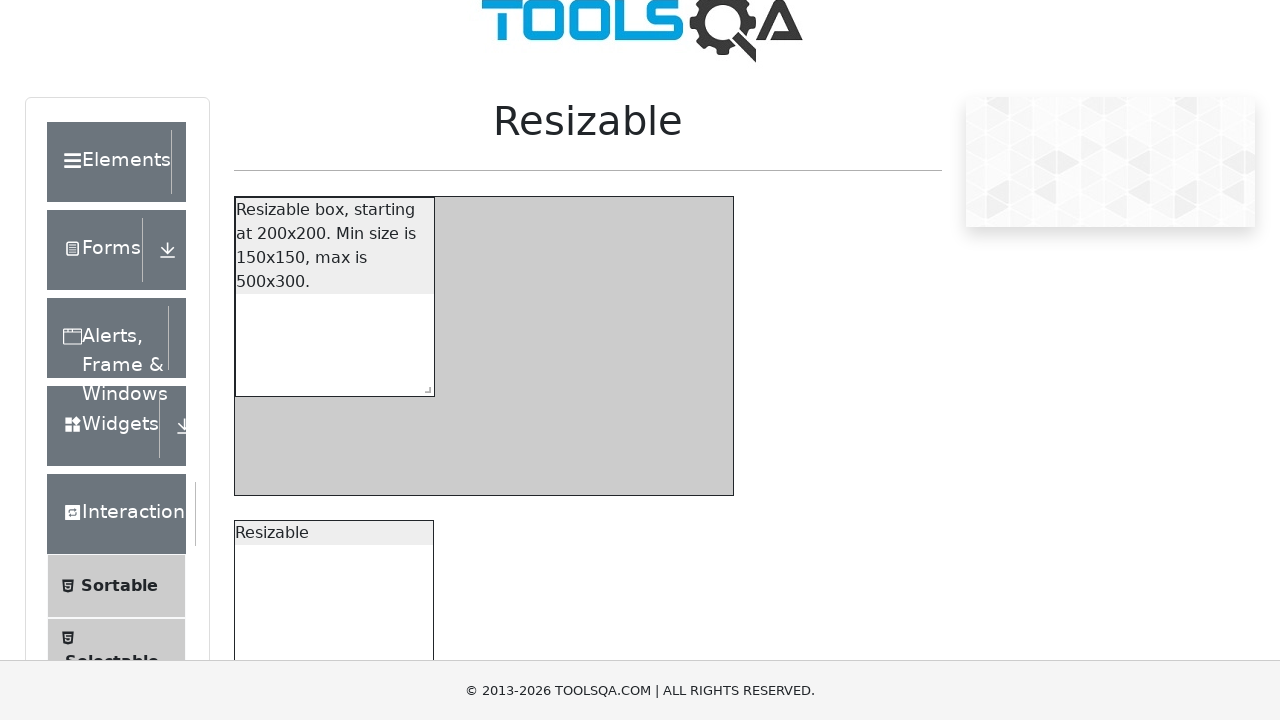

Located the resize handle
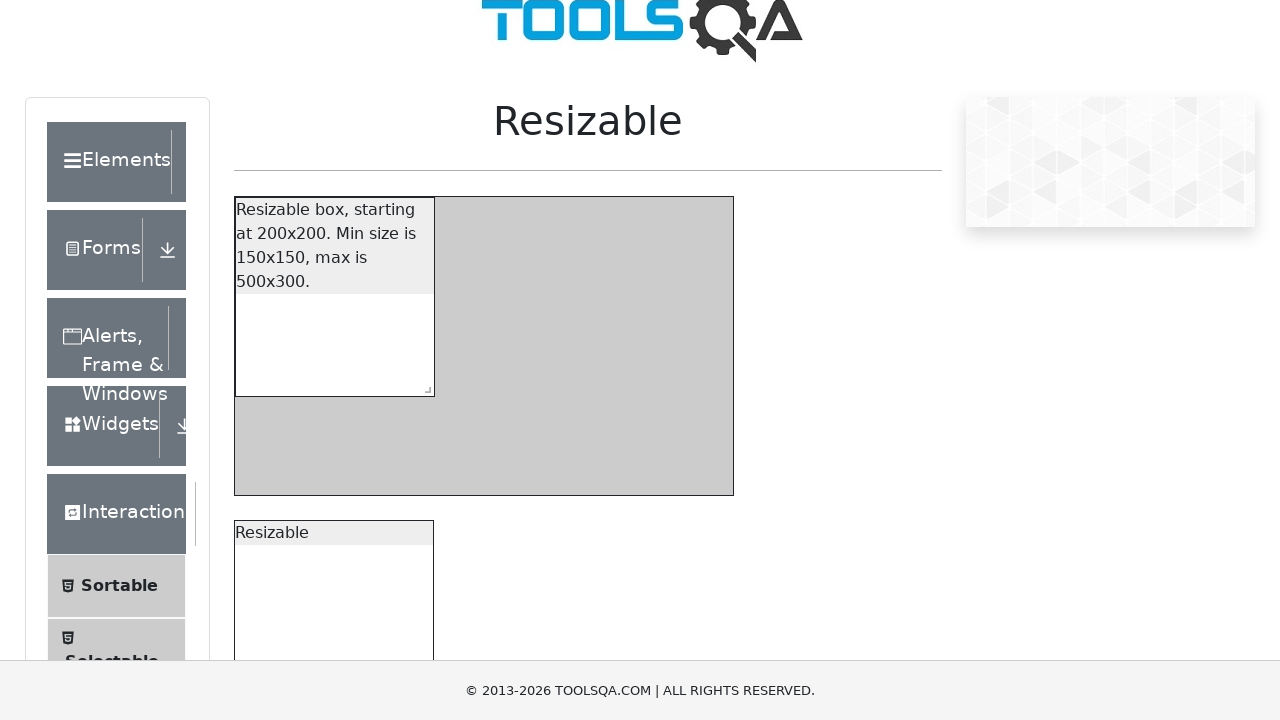

Moved mouse to the center of the resize handle at (423, 709)
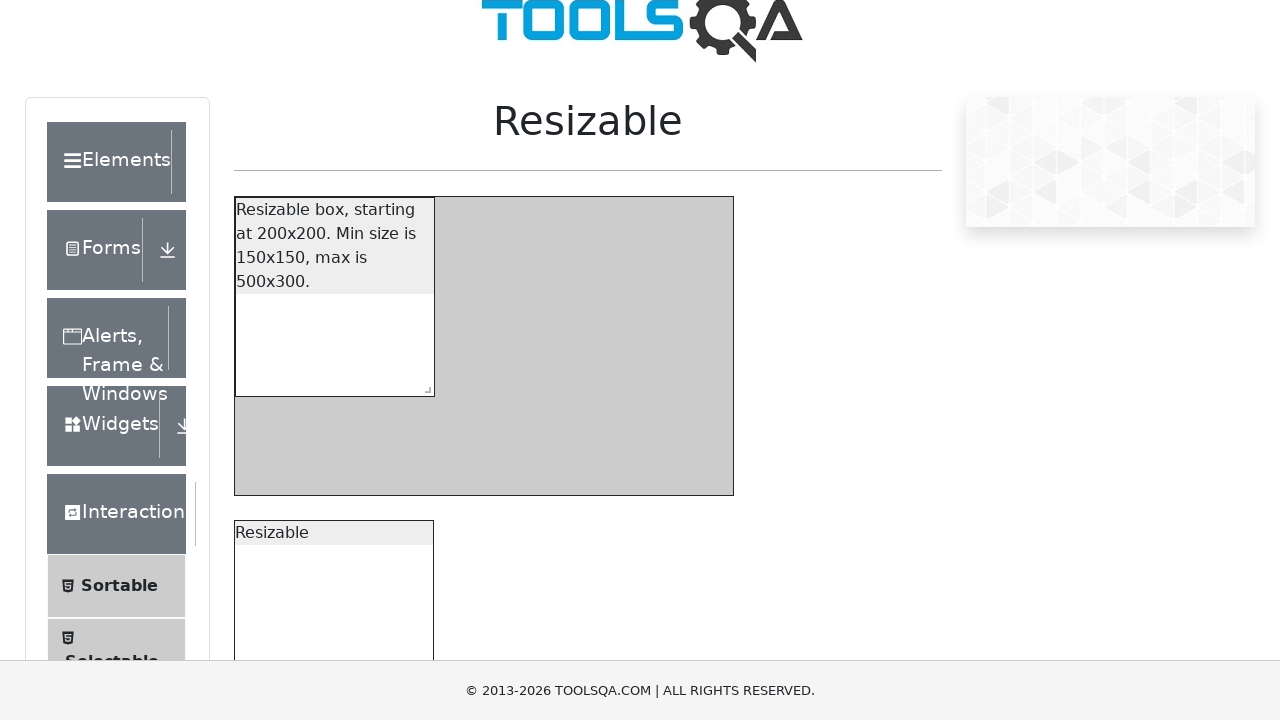

Pressed mouse button down on the resize handle at (423, 709)
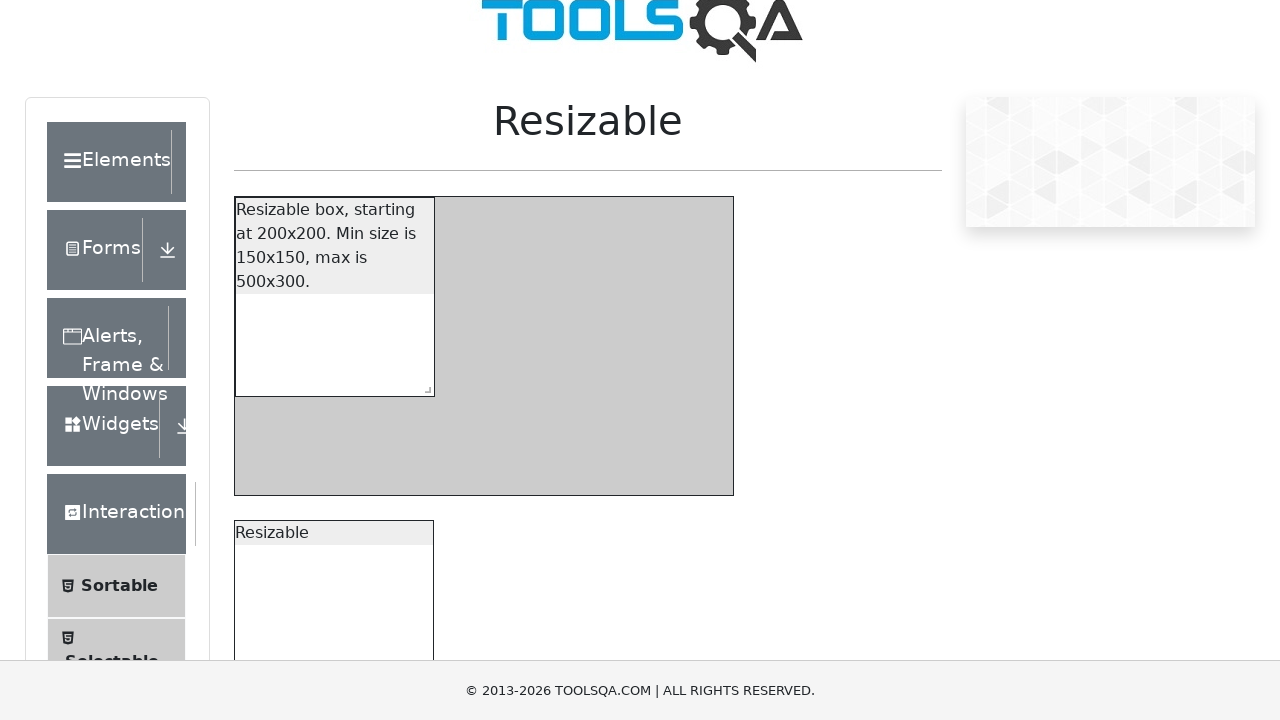

Dragged resize handle 200px right and 200px down at (613, 899)
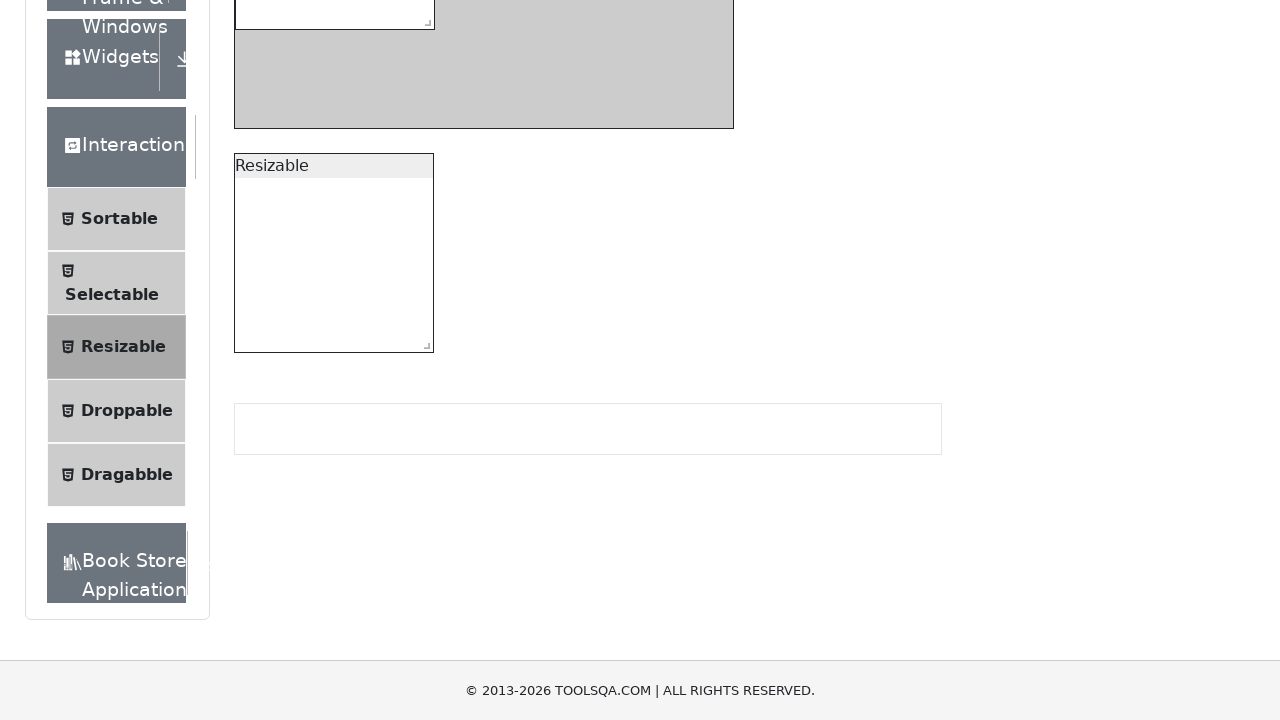

Released mouse button to complete the resize at (613, 899)
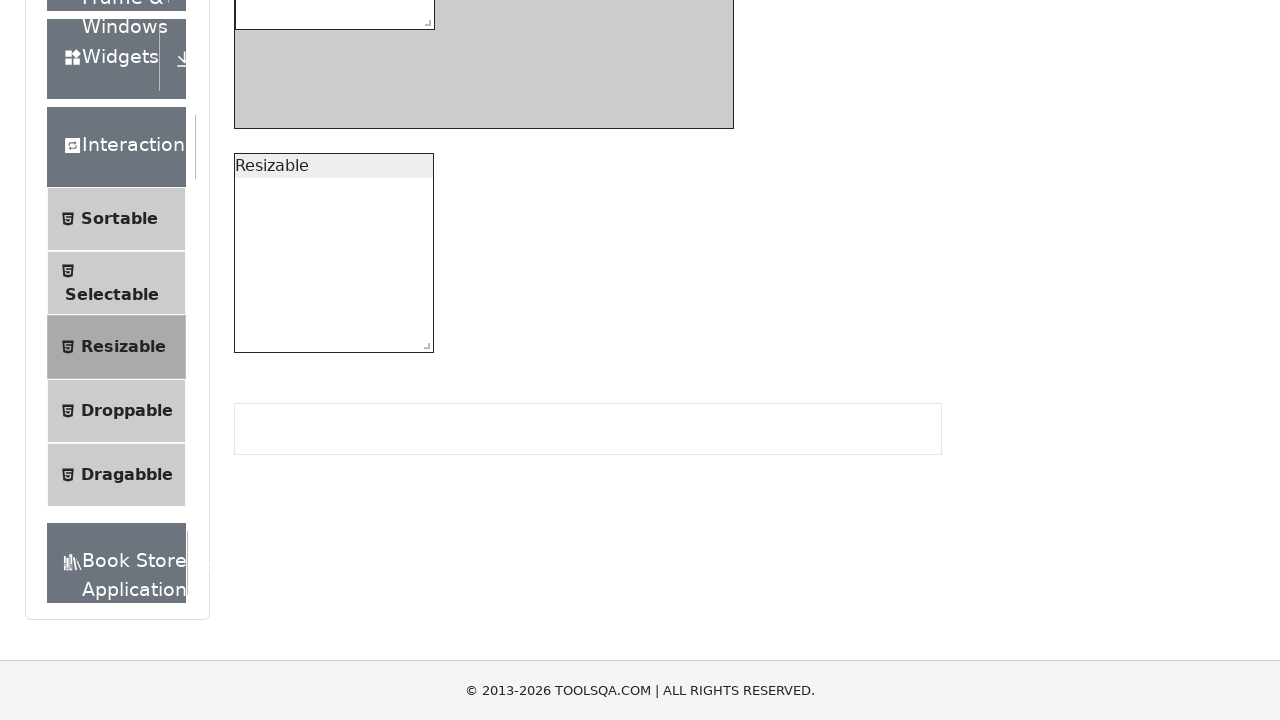

Waited 500ms for resize animation to complete
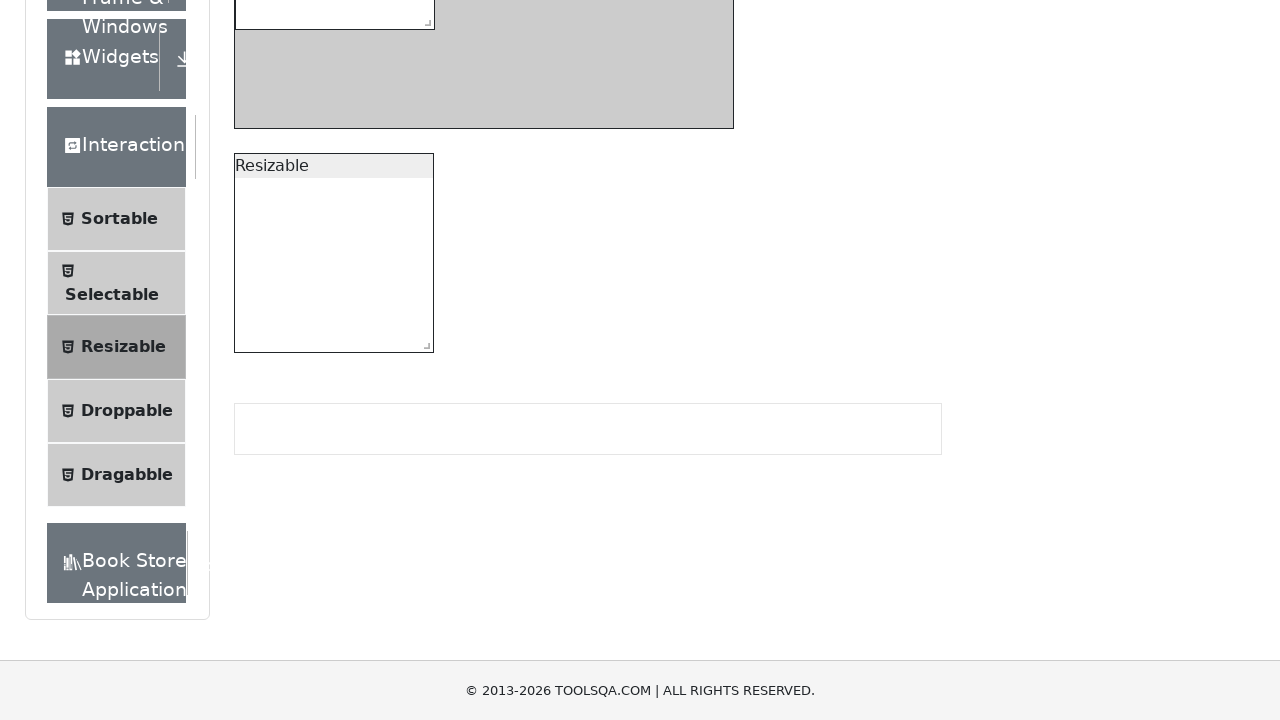

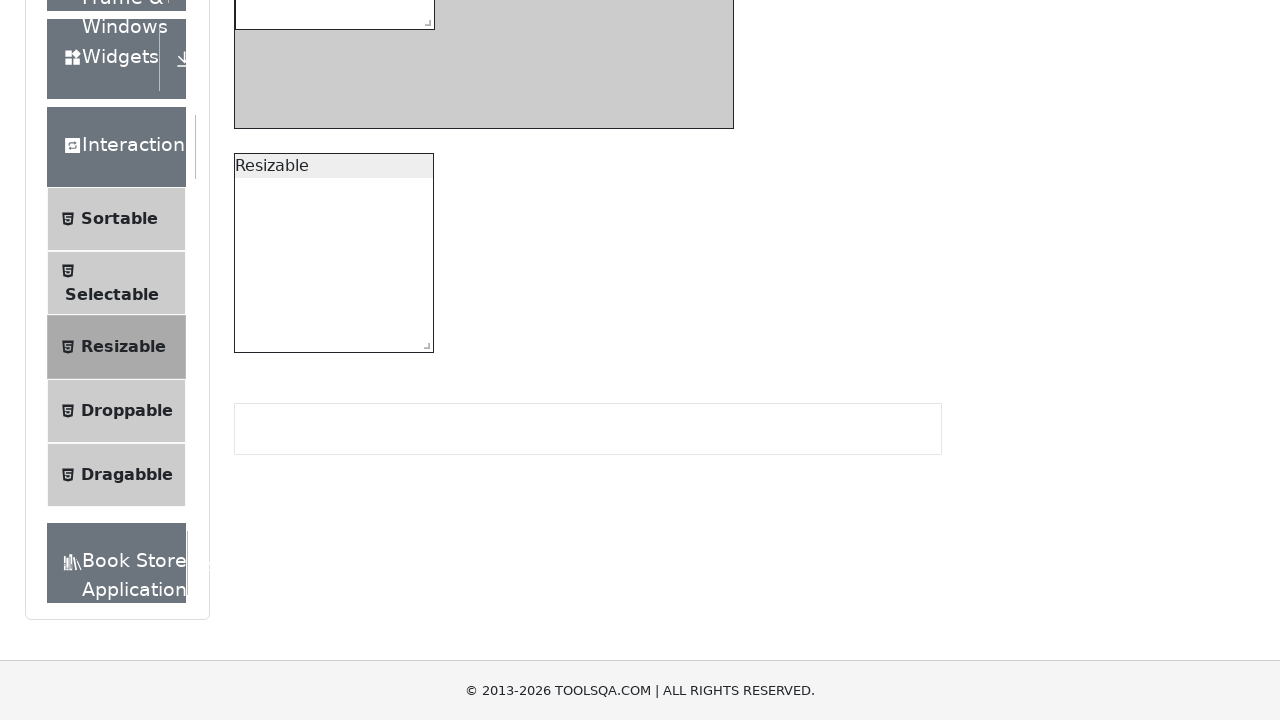